Tests that the currently applied filter link is highlighted with selected class

Starting URL: https://demo.playwright.dev/todomvc

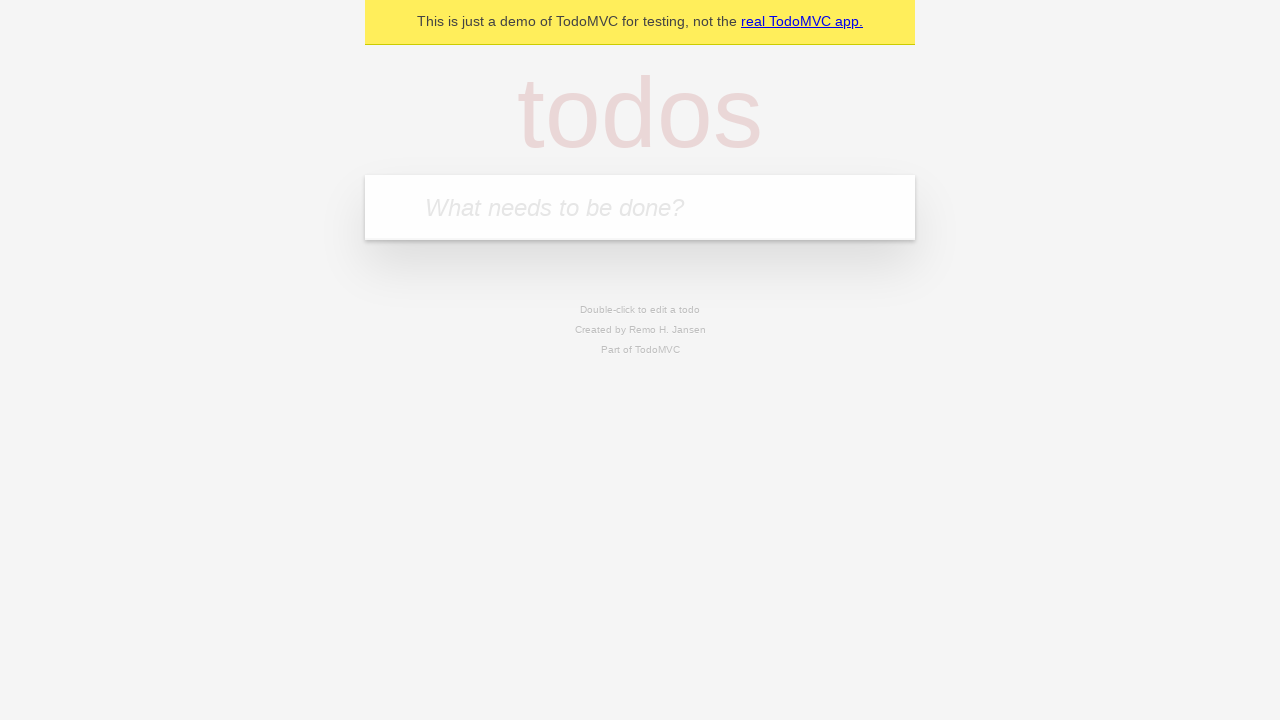

Filled todo input with 'buy some cheese' on internal:attr=[placeholder="What needs to be done?"i]
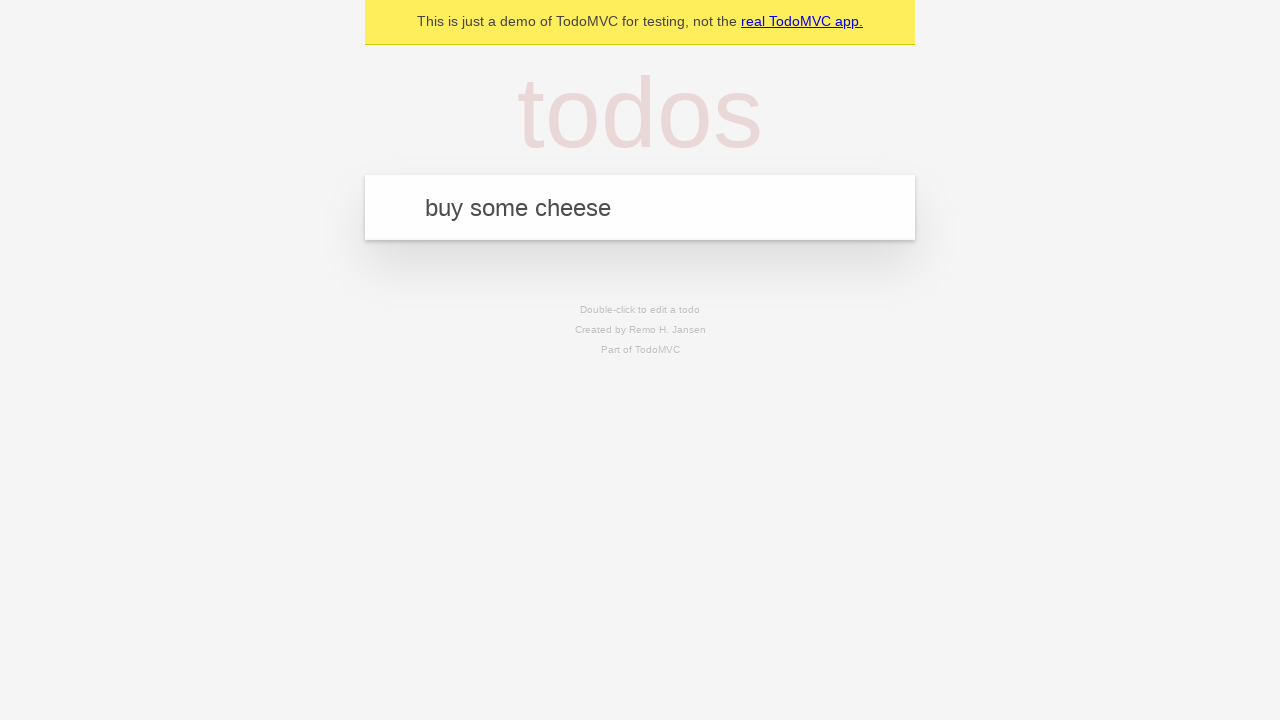

Pressed Enter to add 'buy some cheese' to the todo list on internal:attr=[placeholder="What needs to be done?"i]
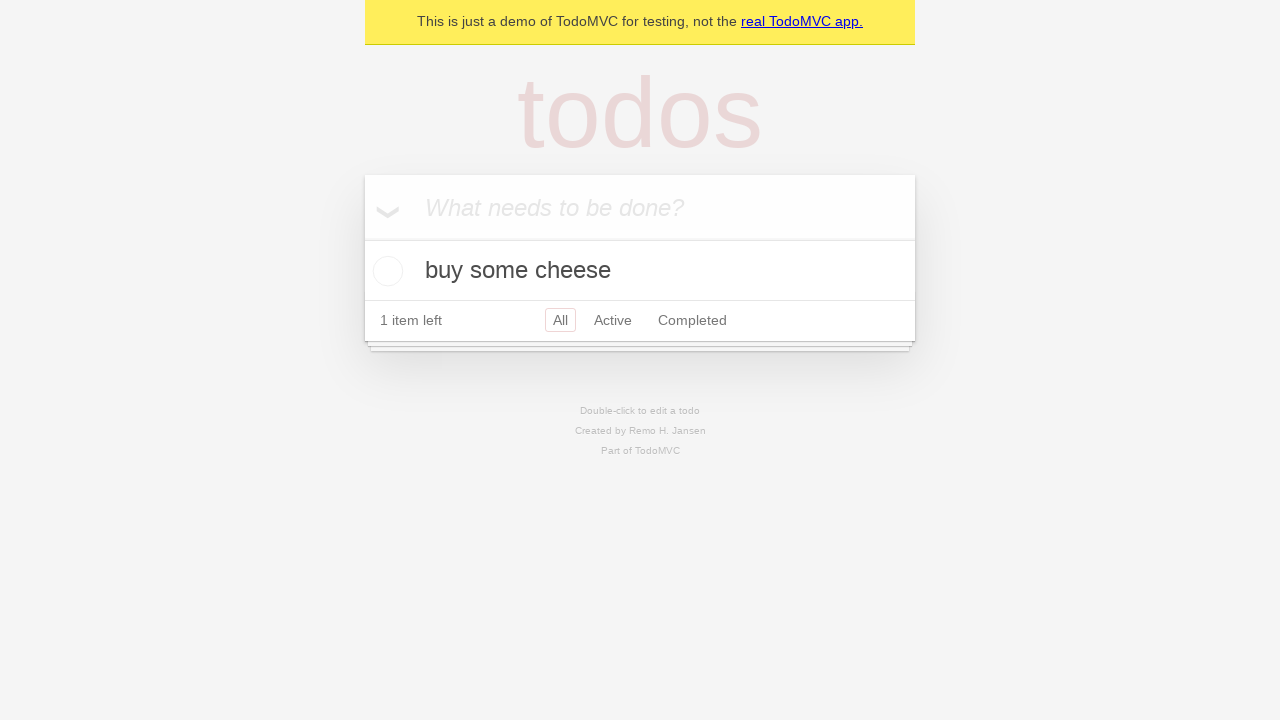

Filled todo input with 'feed the cat' on internal:attr=[placeholder="What needs to be done?"i]
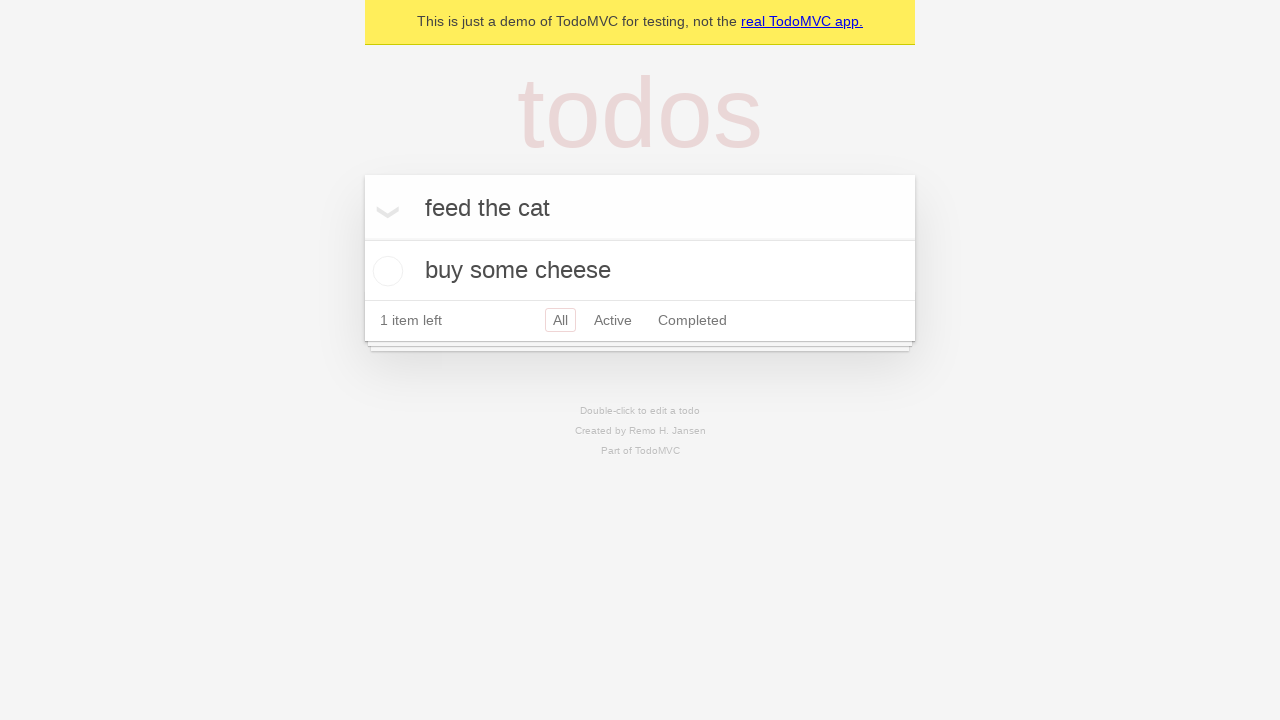

Pressed Enter to add 'feed the cat' to the todo list on internal:attr=[placeholder="What needs to be done?"i]
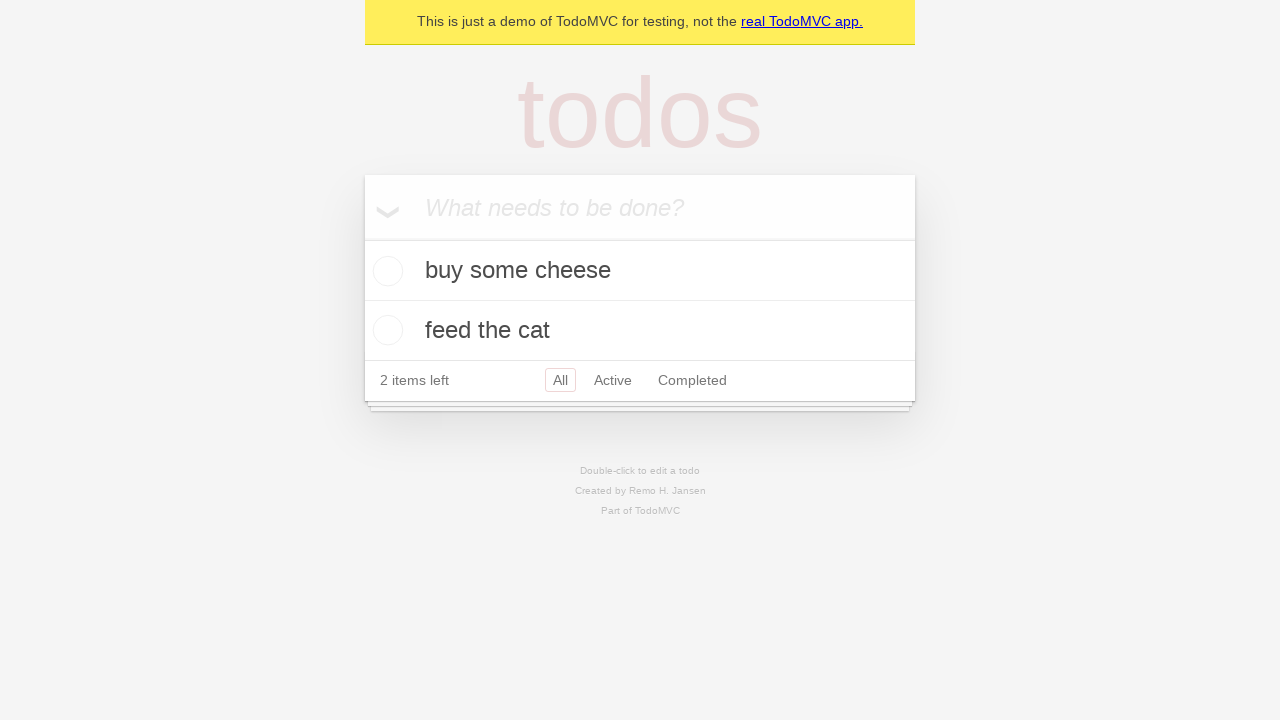

Filled todo input with 'book a doctors appointment' on internal:attr=[placeholder="What needs to be done?"i]
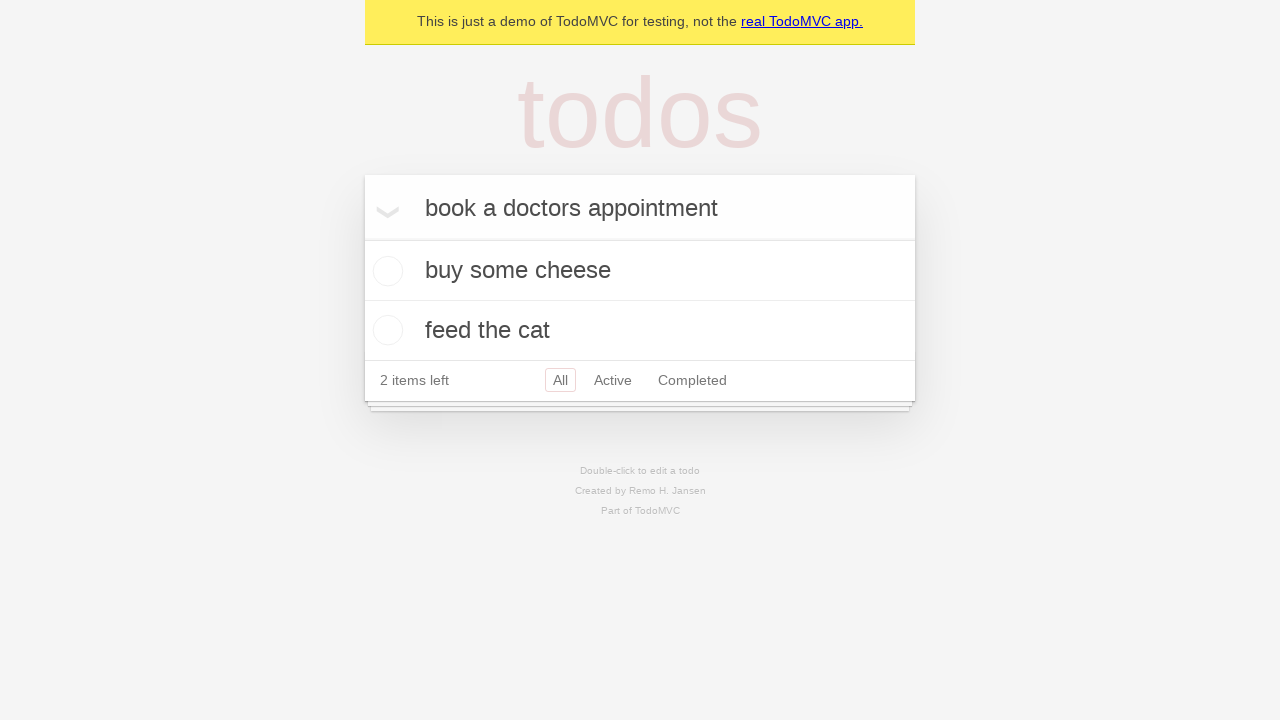

Pressed Enter to add 'book a doctors appointment' to the todo list on internal:attr=[placeholder="What needs to be done?"i]
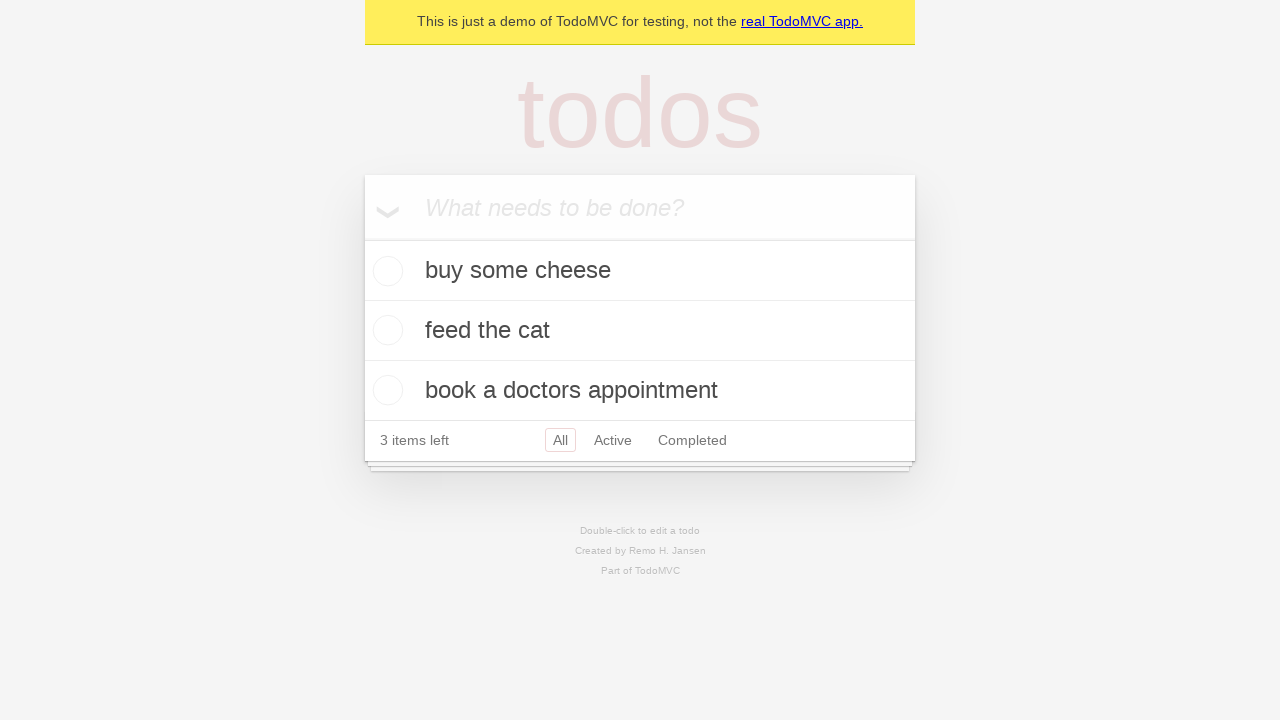

Waited for all 3 todo items to be loaded in the DOM
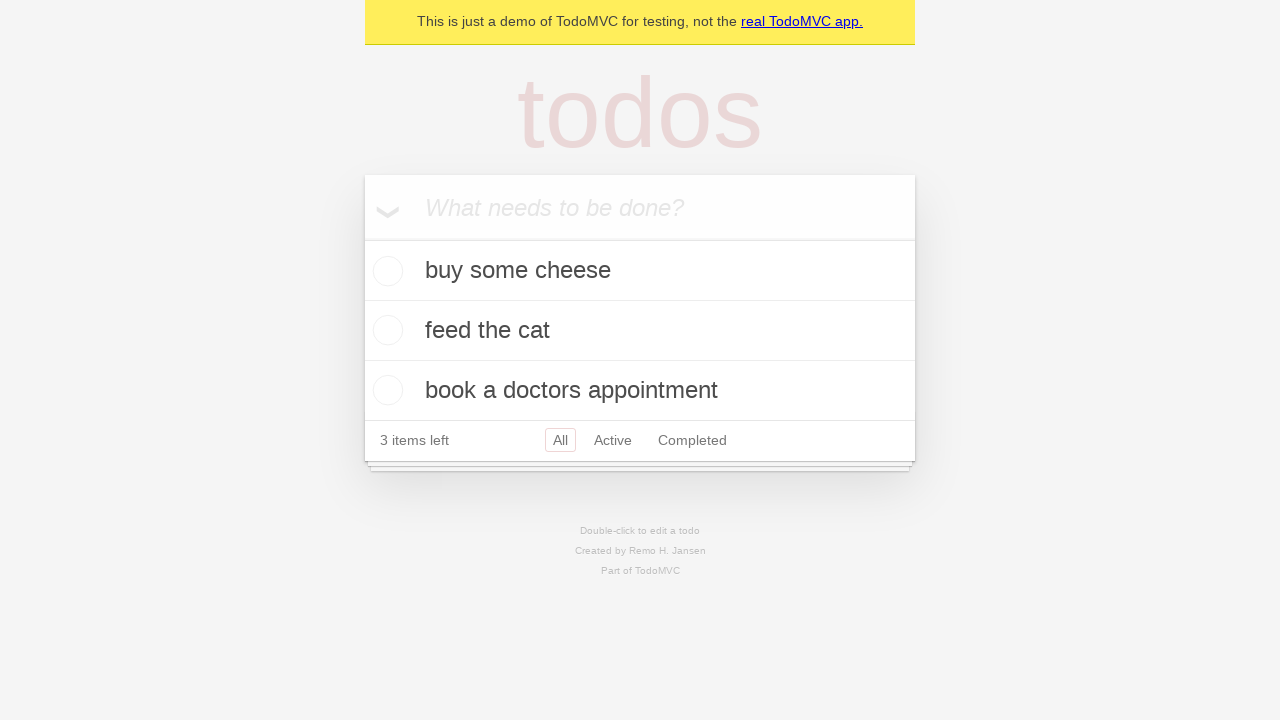

Created locators for Active and Completed filter links
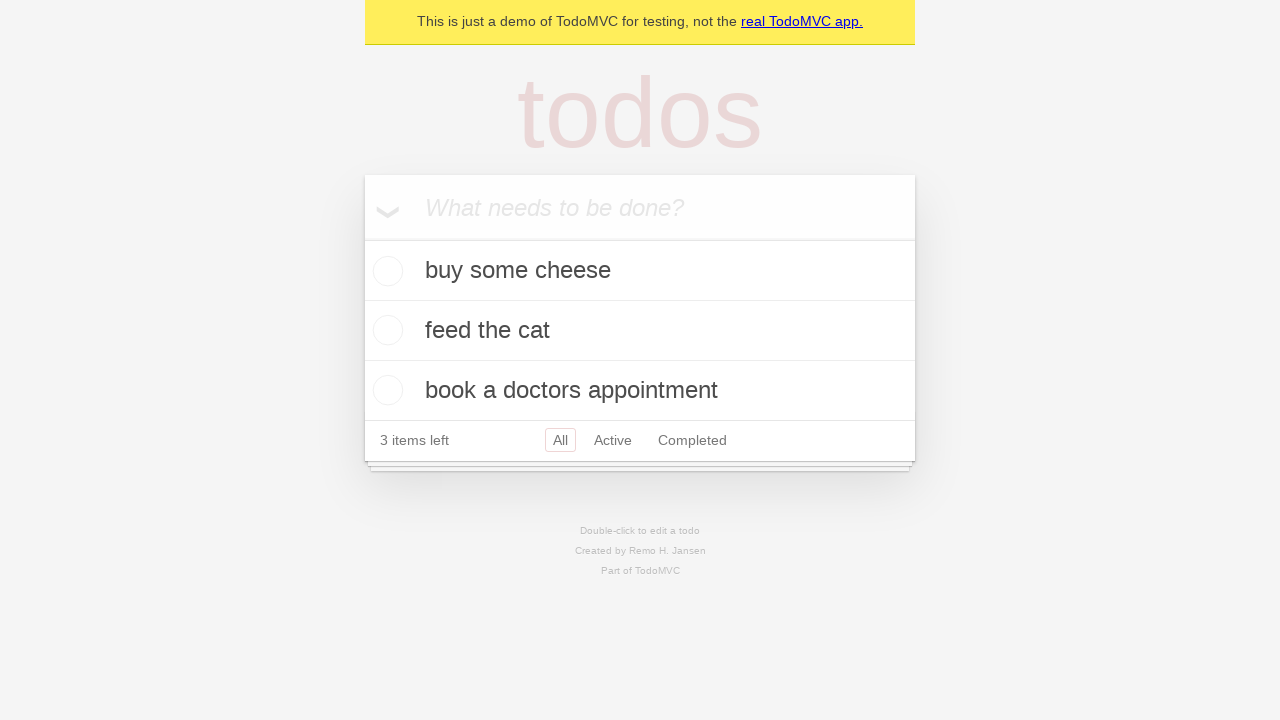

Clicked Active filter link at (613, 440) on internal:role=link[name="Active"i]
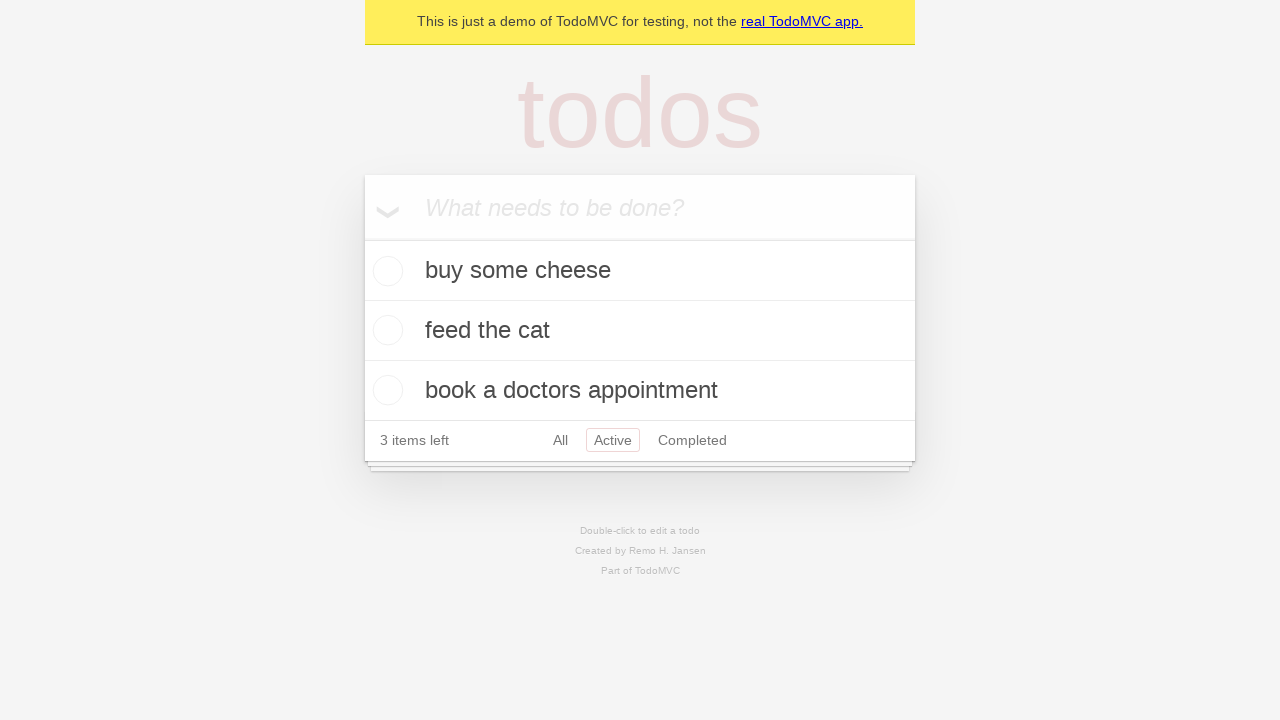

Clicked Completed filter link to verify it is highlighted as selected at (692, 440) on internal:role=link[name="Completed"i]
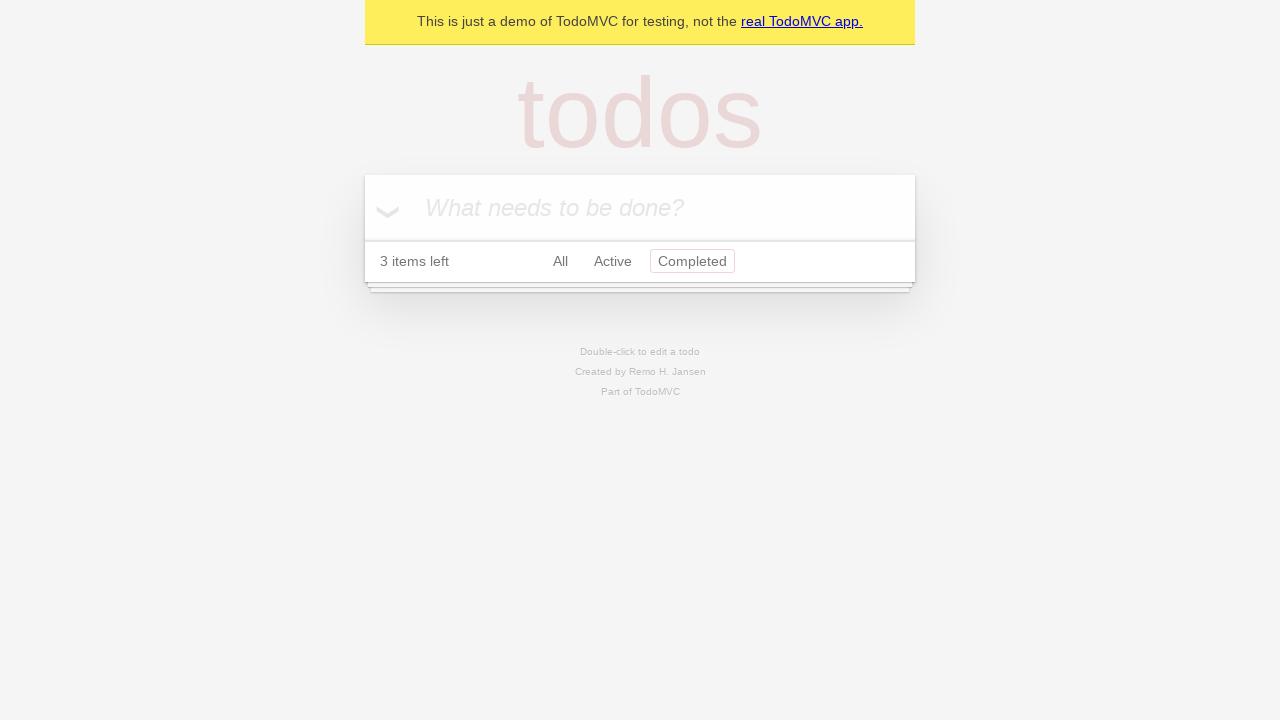

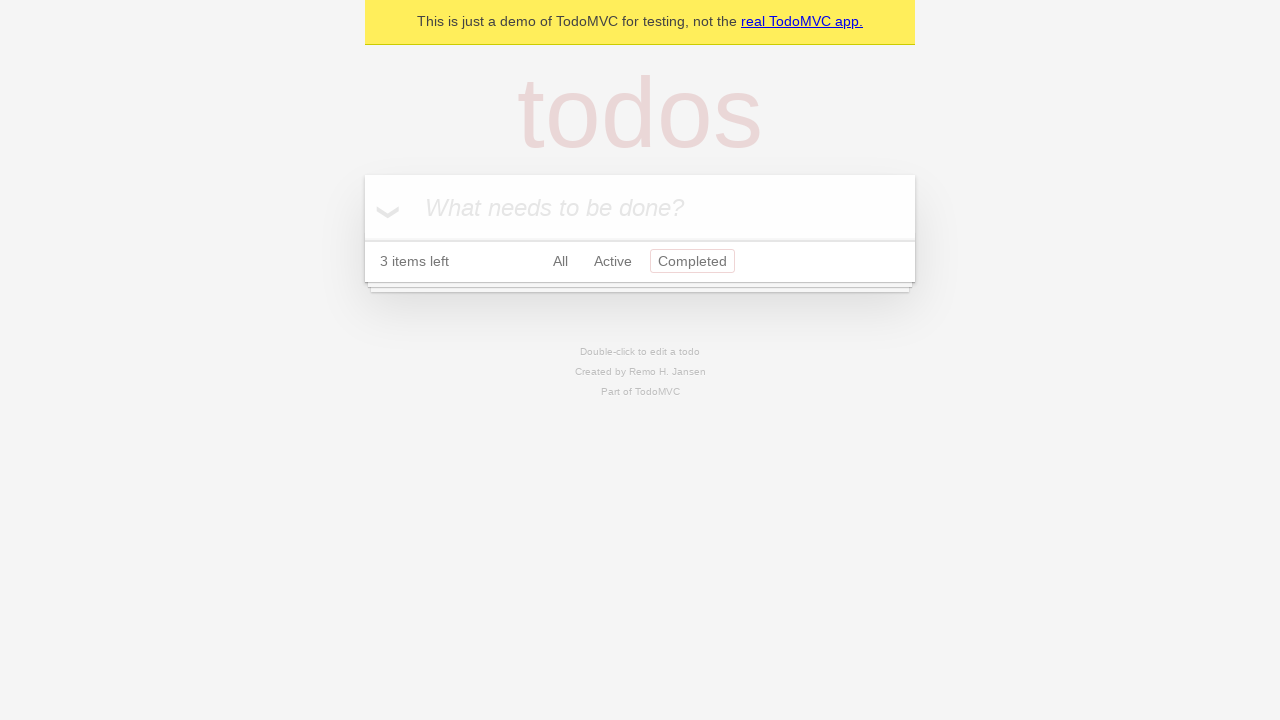